Tests JavaScript confirm dialog handling by clicking the confirm button and dismissing the alert dialog that appears

Starting URL: https://rahulshettyacademy.com/AutomationPractice/

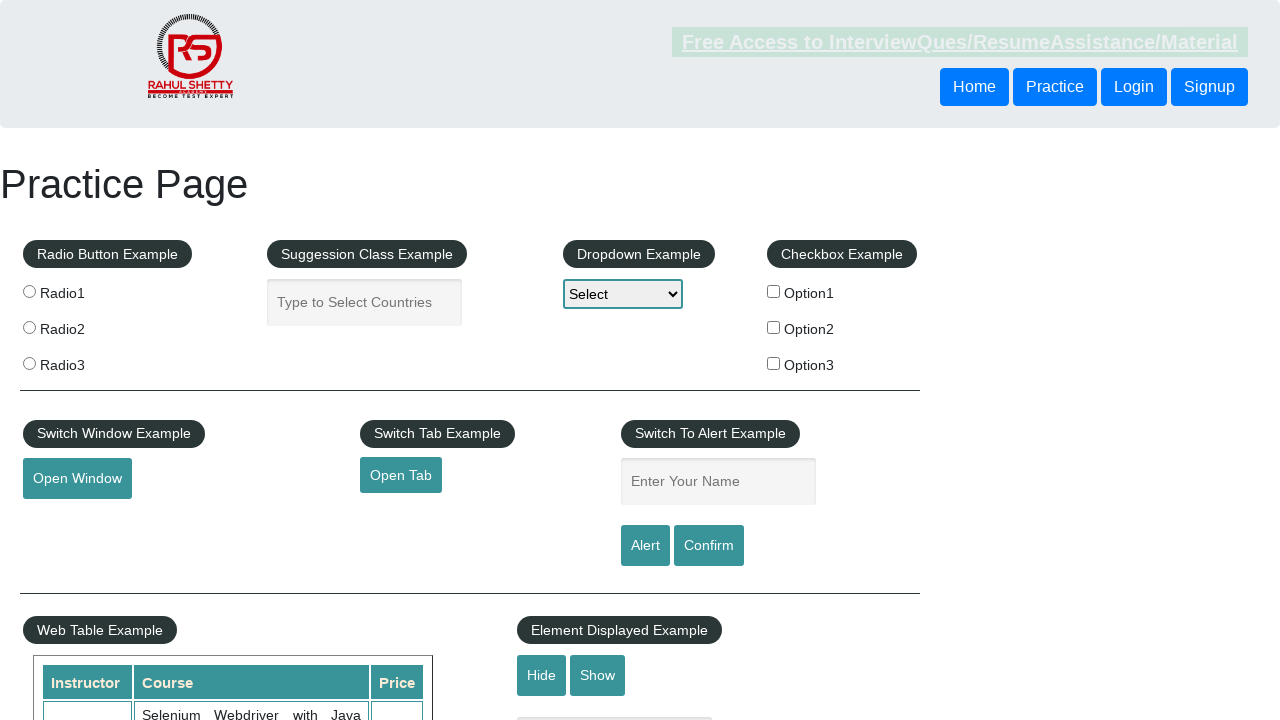

Set up dialog handler to dismiss confirm dialogs
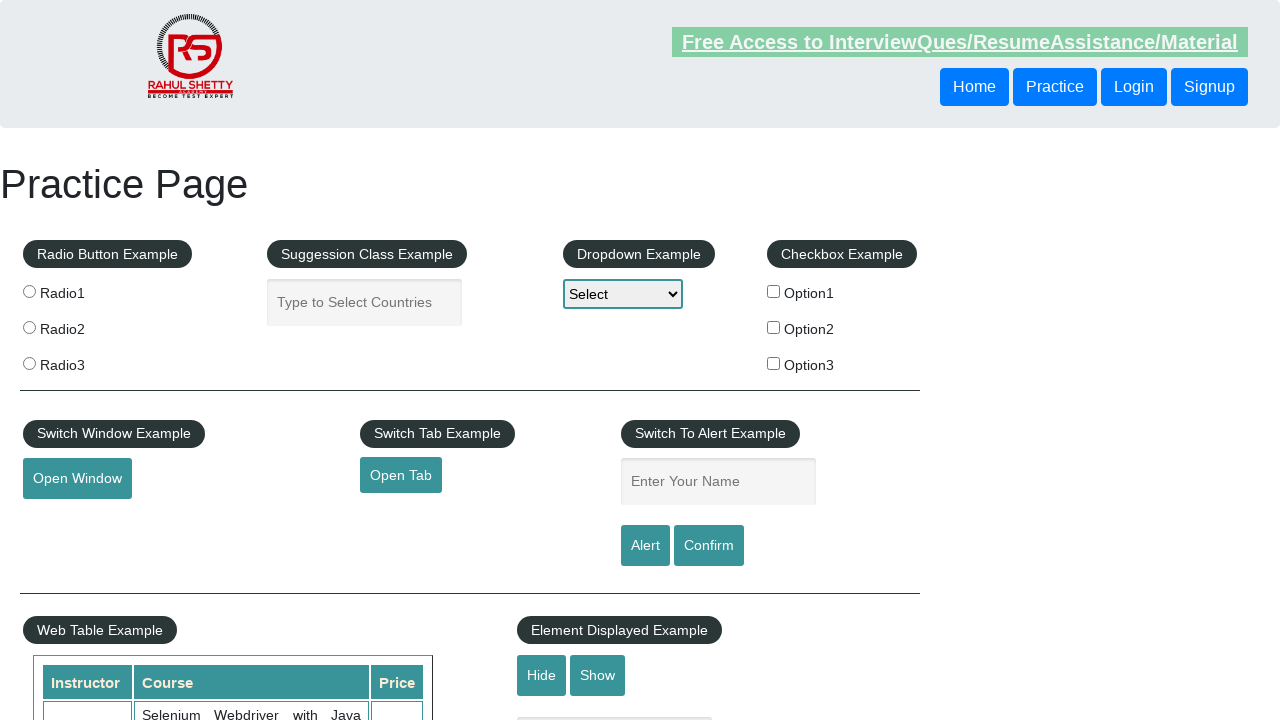

Clicked confirm button to trigger JavaScript confirm dialog at (709, 546) on #confirmbtn
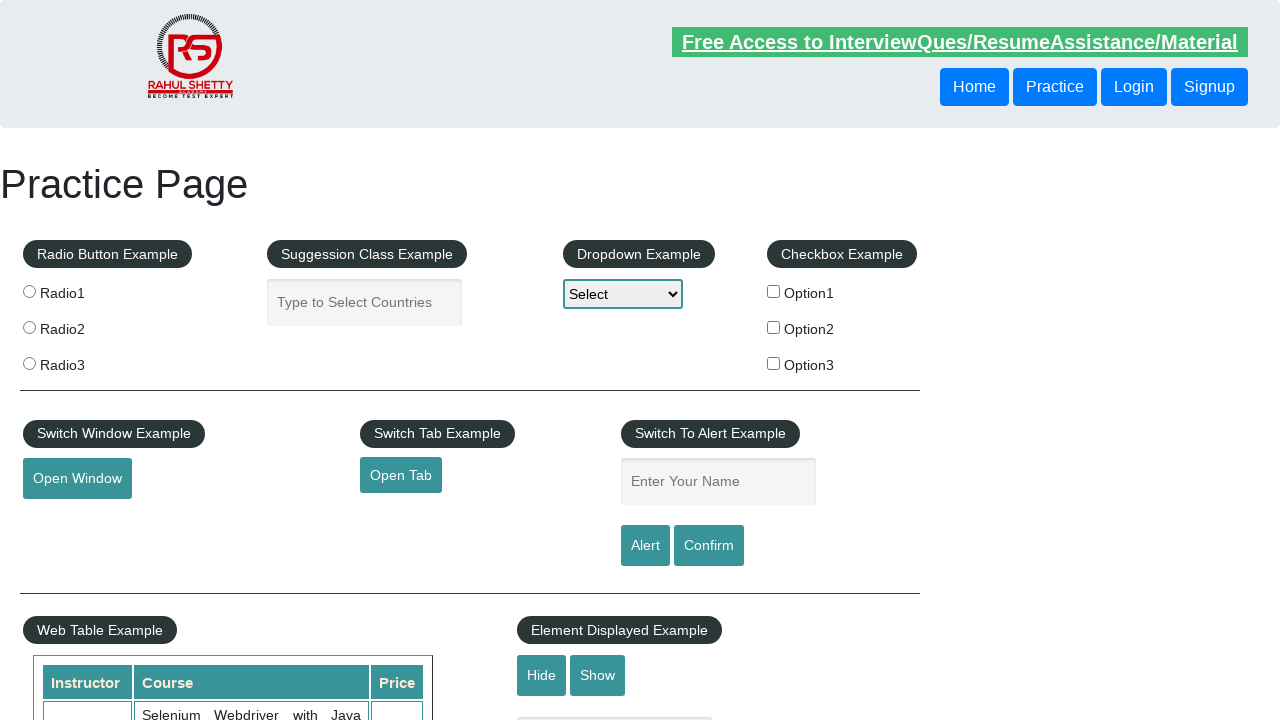

Waited 500ms for dialog to be handled and dismissed
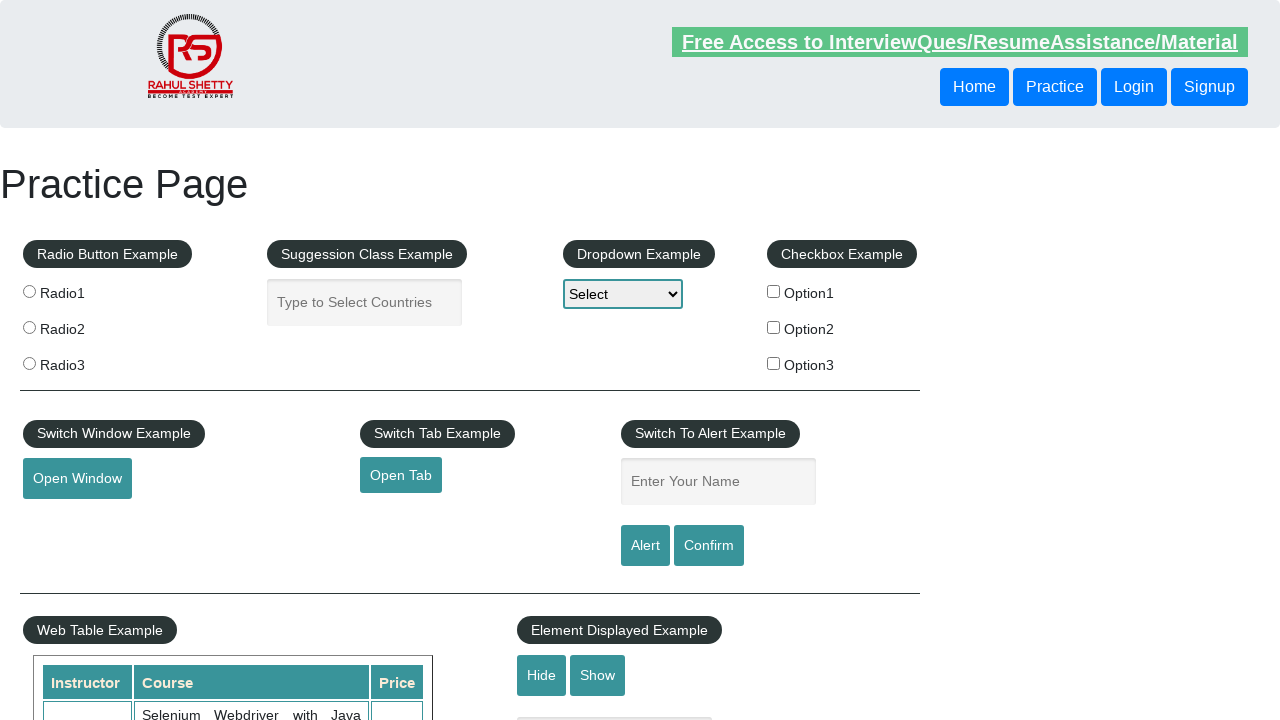

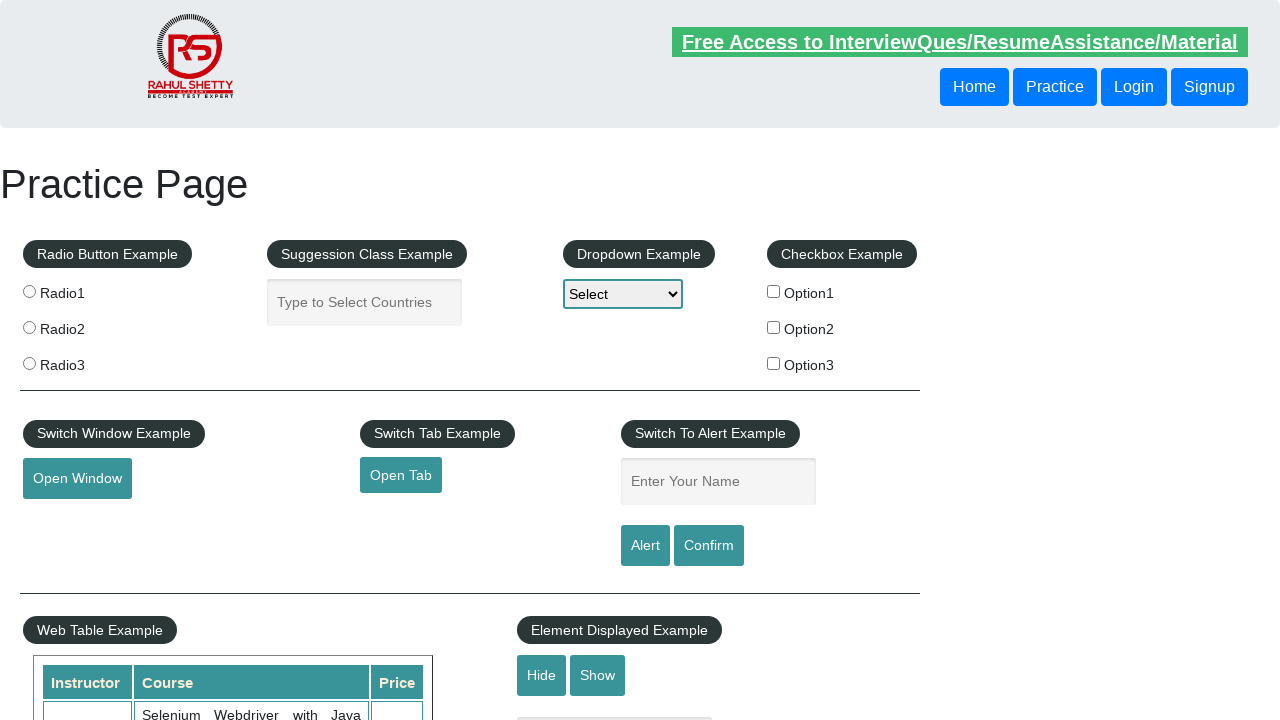